Tests adding specific products to cart on an e-commerce site by searching through product names and clicking their add to cart buttons

Starting URL: https://rahulshettyacademy.com/seleniumPractise/#/

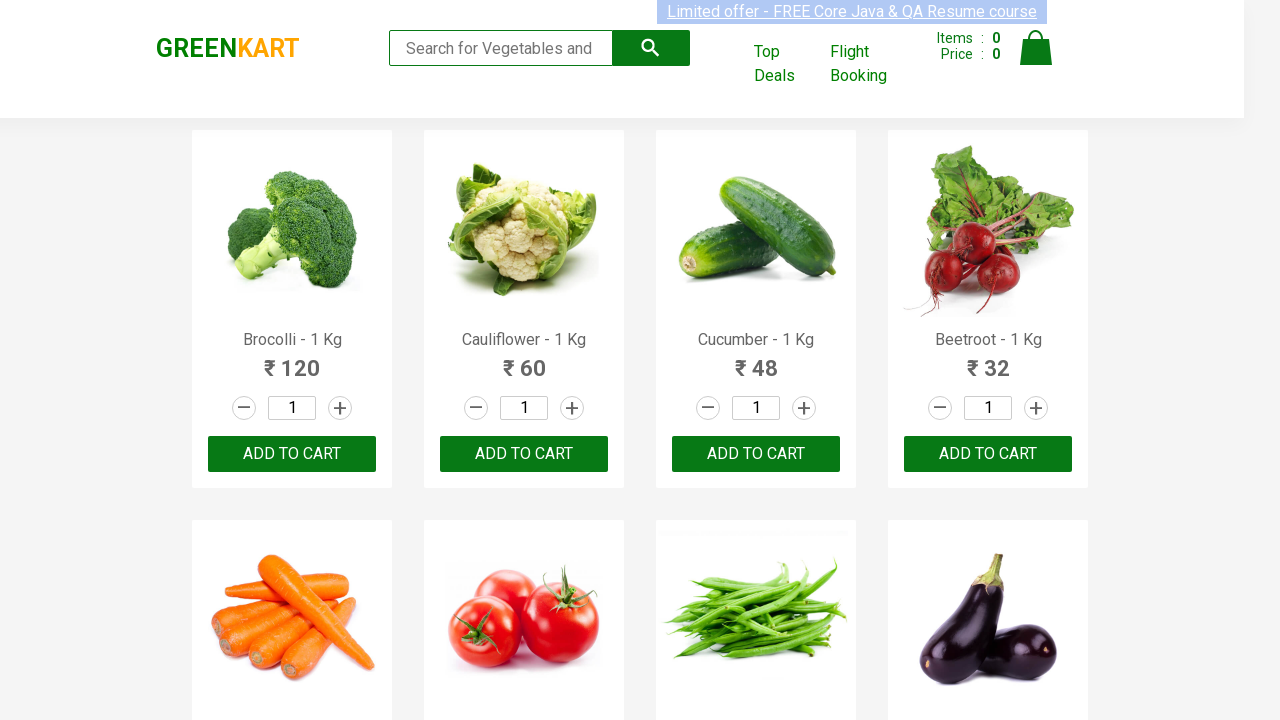

Waited for product names to load on GreenKart page
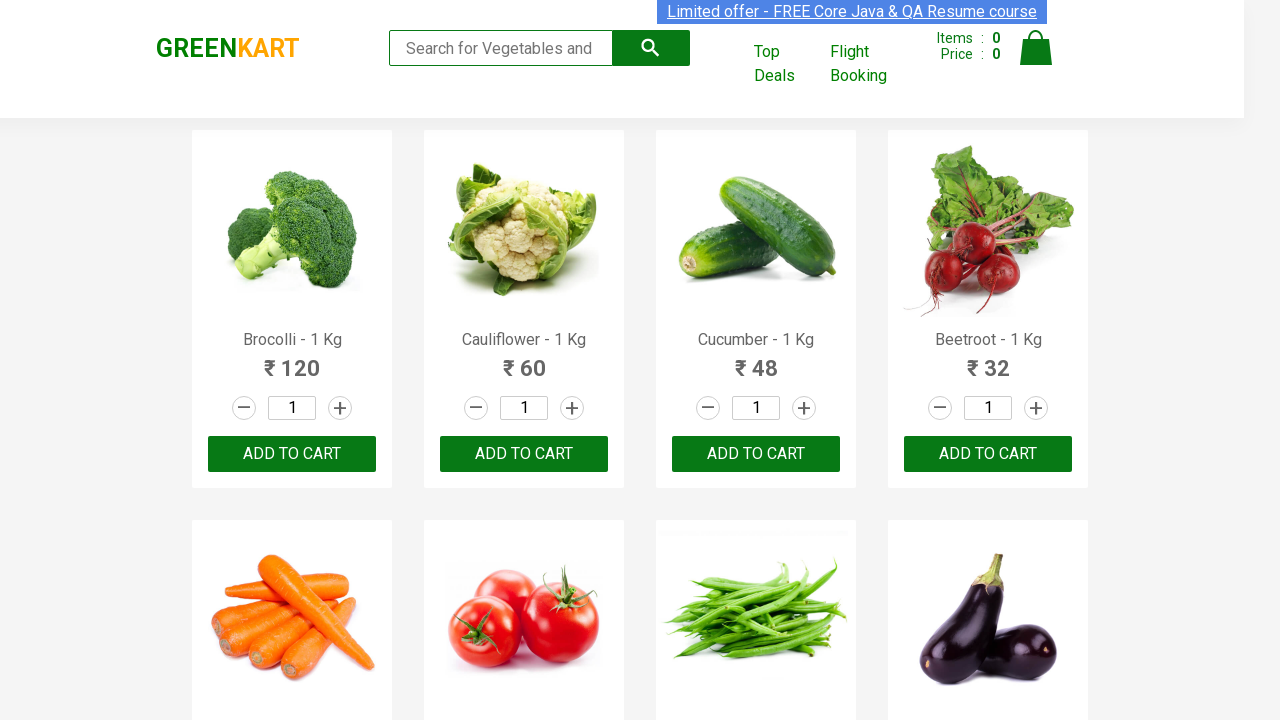

Retrieved all product name elements from page
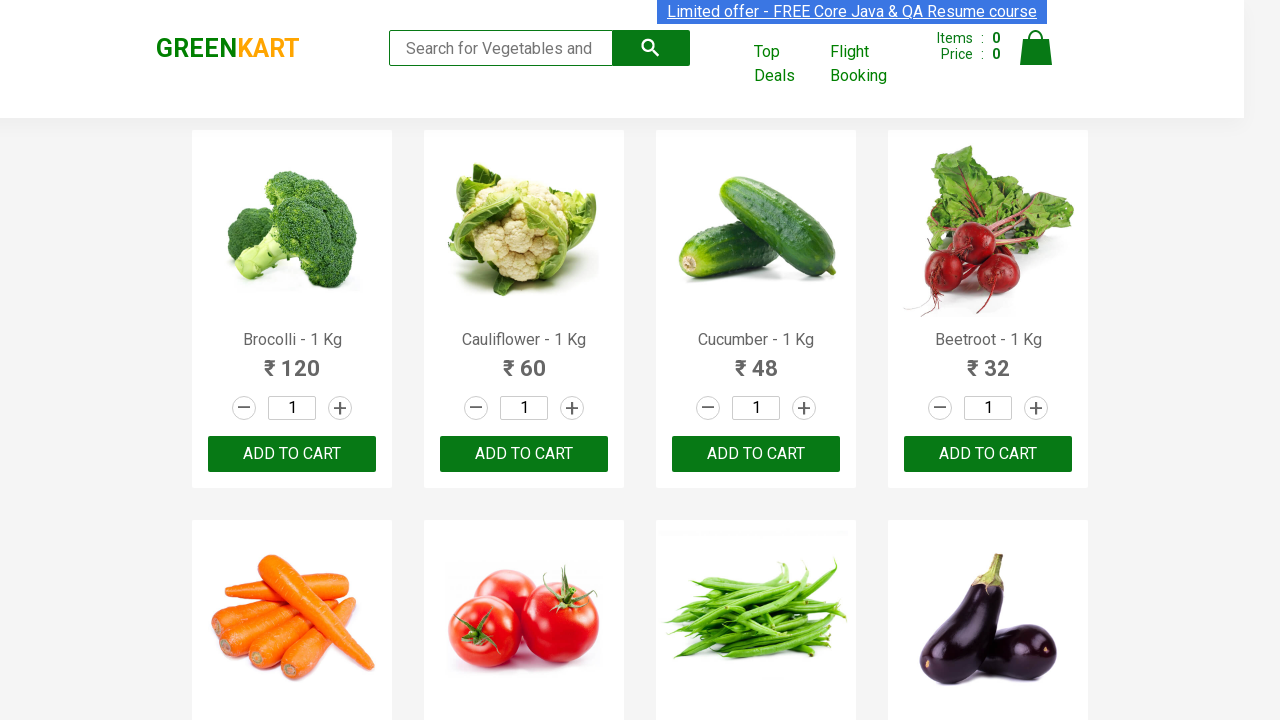

Retrieved all add to cart buttons from page
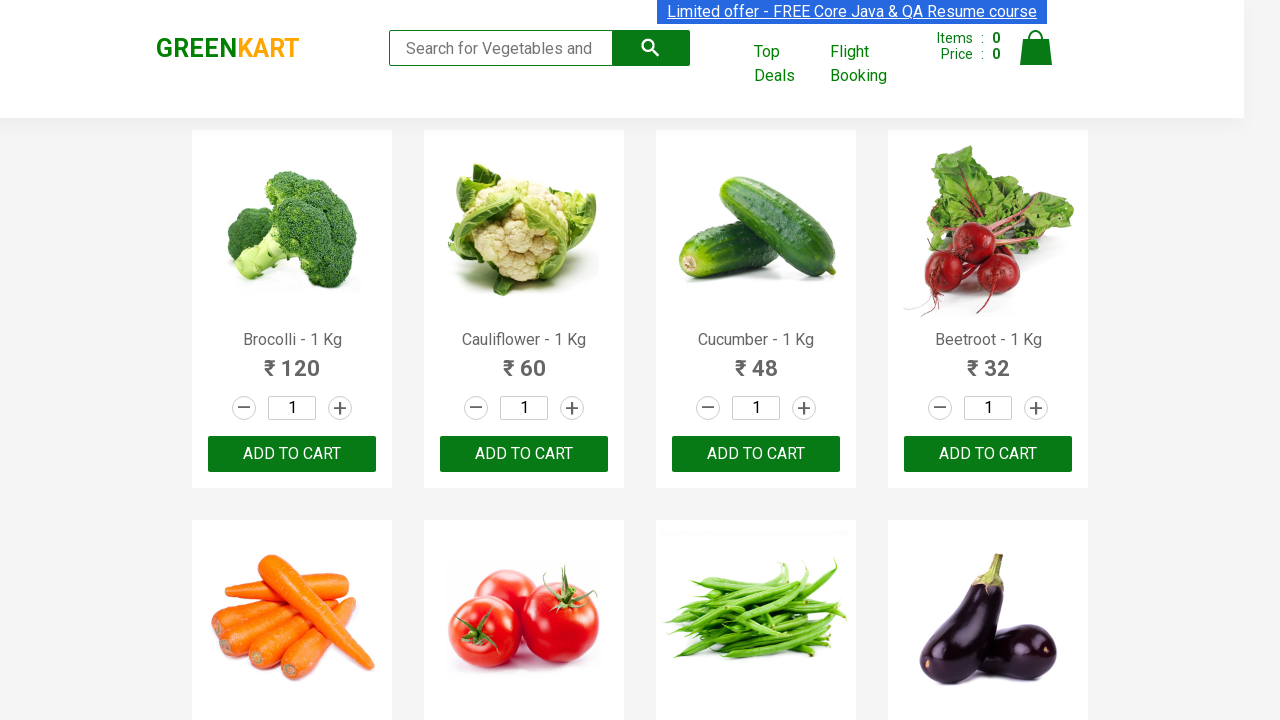

Clicked add to cart button for 'brocolli' at (292, 454) on div.product-action button >> nth=0
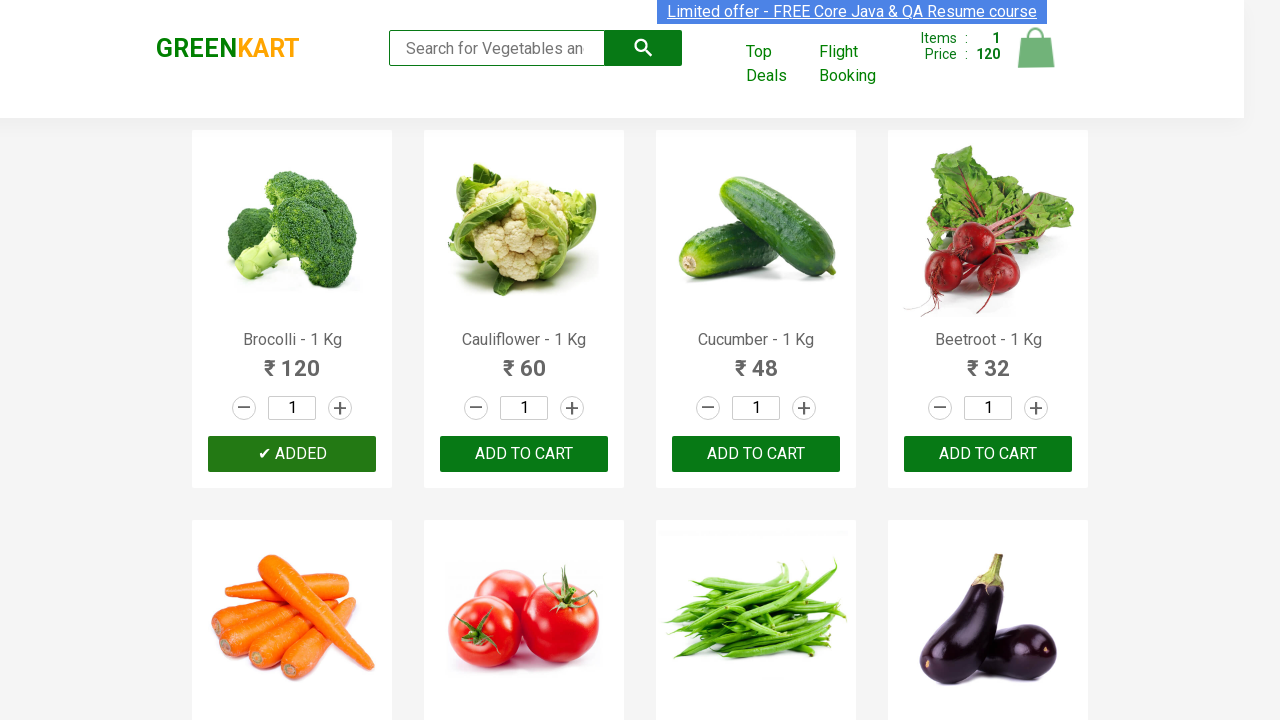

Clicked add to cart button for 'beetroot' at (988, 454) on div.product-action button >> nth=3
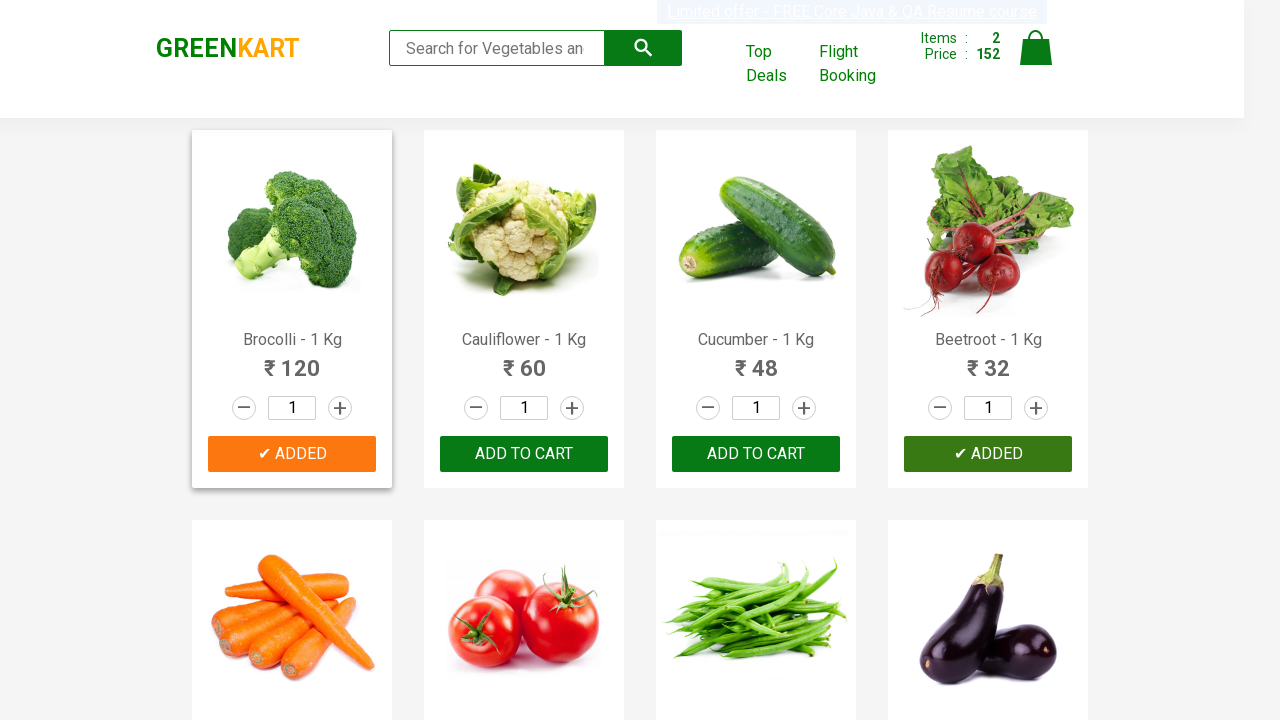

Successfully added all target products (brocolli and beetroot) to cart
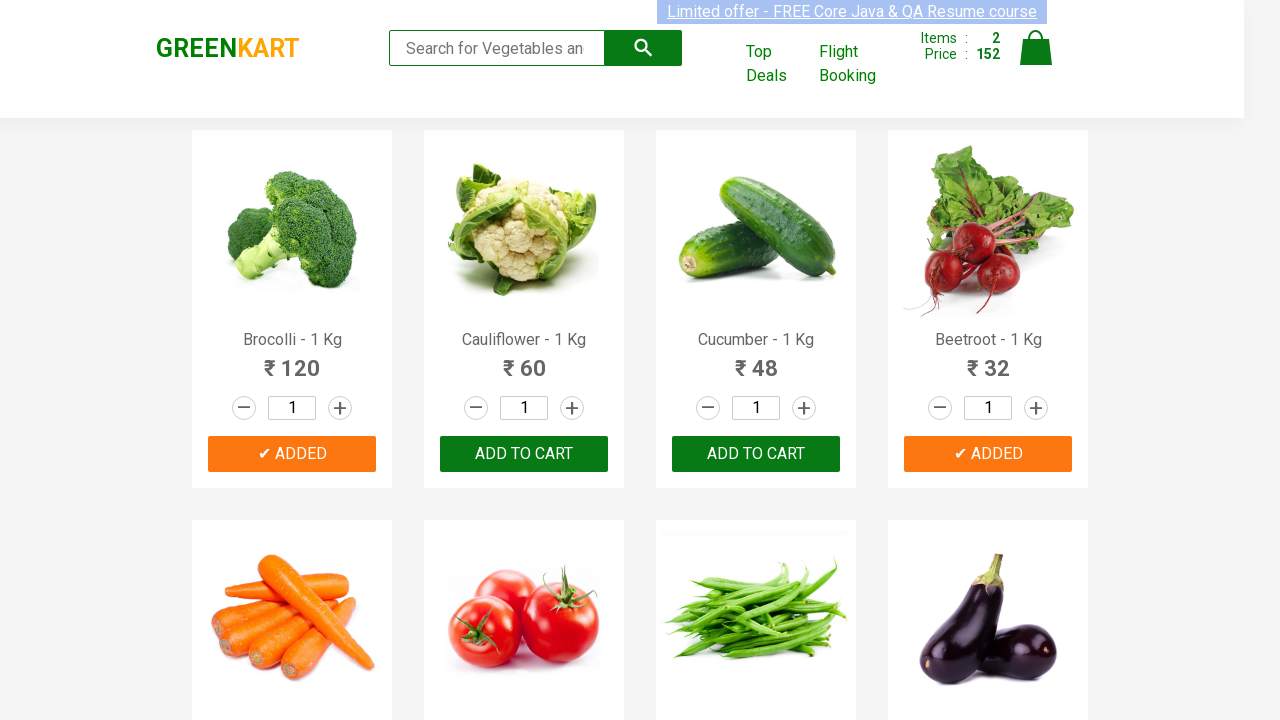

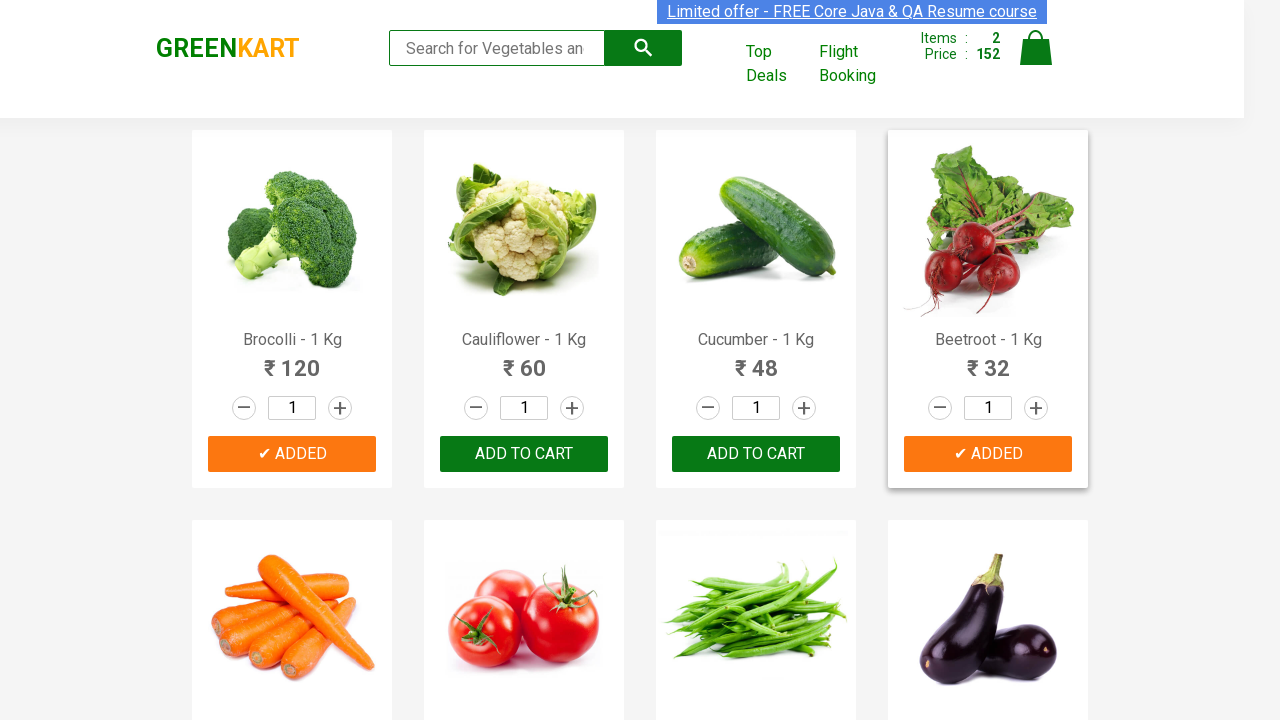